Tests a complete e-commerce flow on demoblaze.com: browsing phones category, selecting Samsung Galaxy S6, adding to cart, proceeding to checkout, filling order form with customer details, and completing the purchase.

Starting URL: https://www.demoblaze.com/

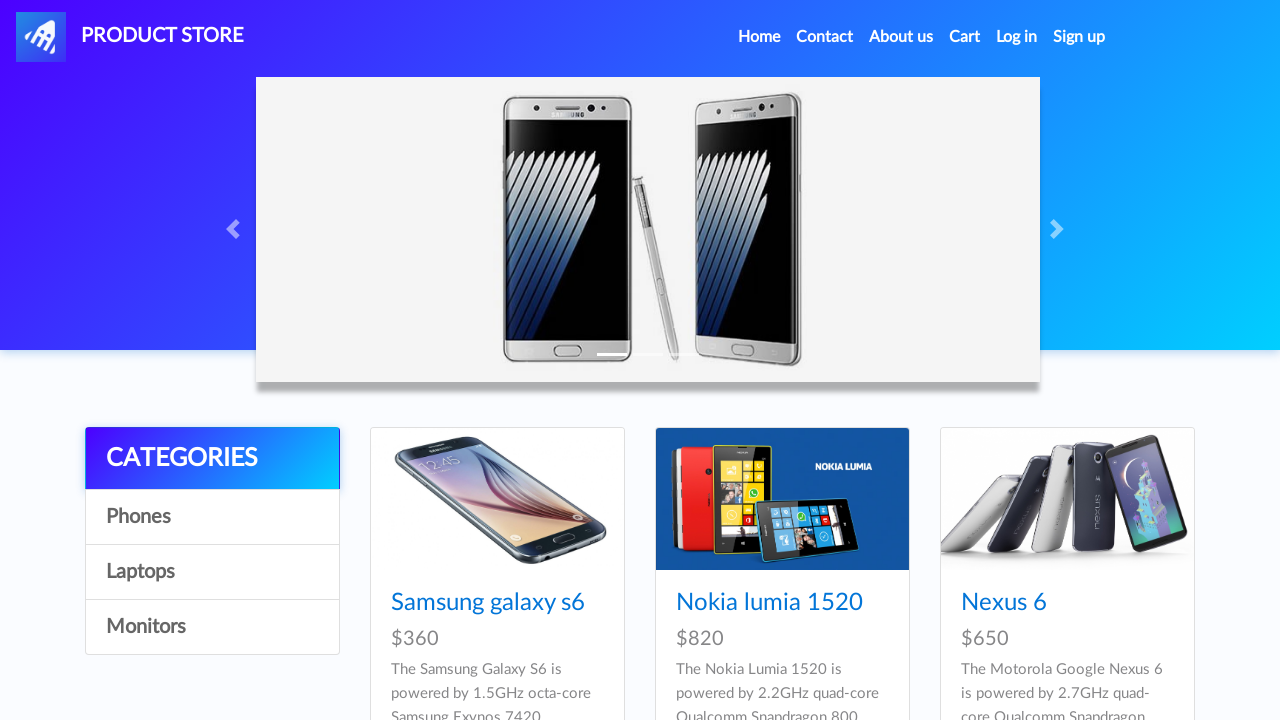

Clicked on Phones category at (212, 517) on a:has-text('Phones')
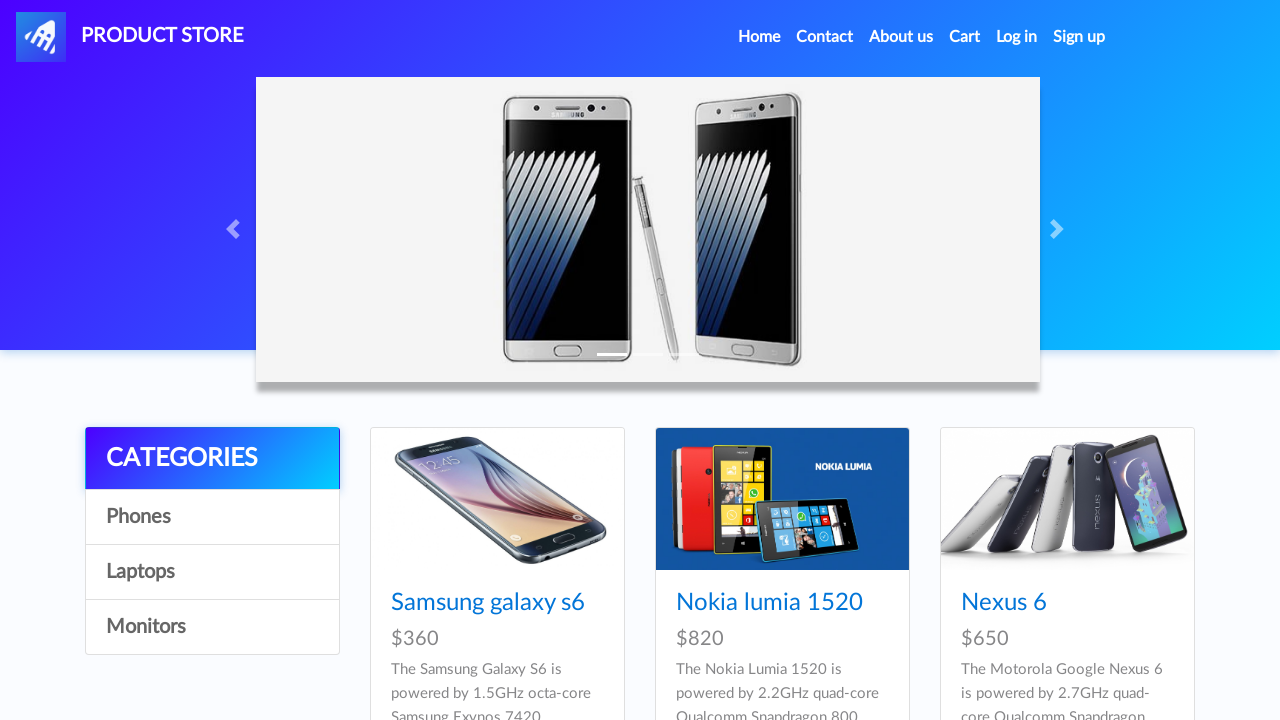

Waited 1 second for page to load
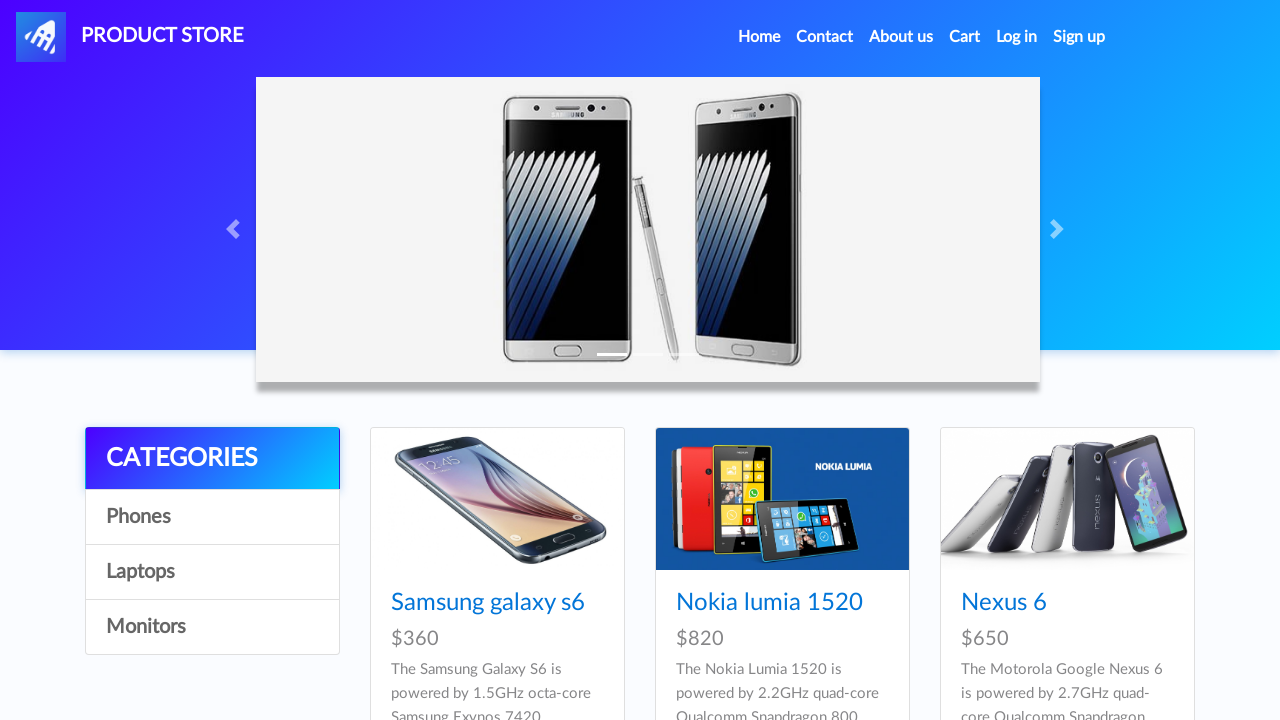

Clicked on Samsung Galaxy S6 product at (488, 603) on a:has-text('Samsung galaxy s6')
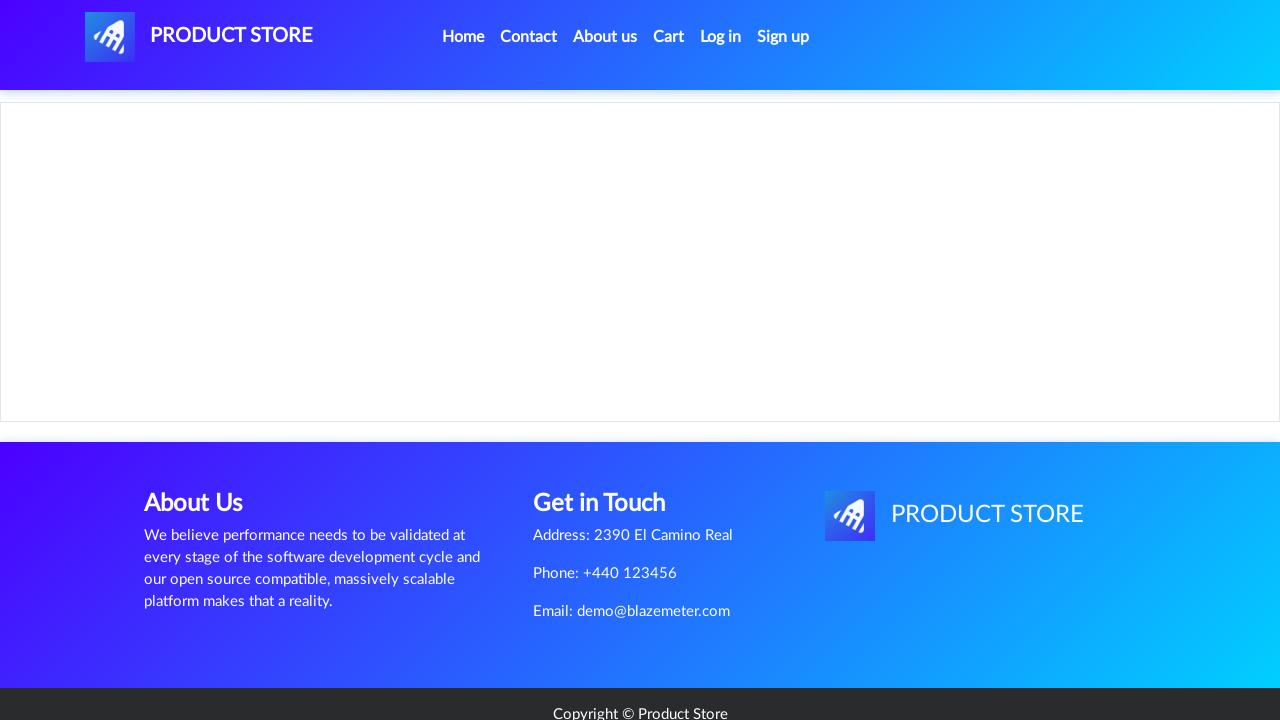

Product content loaded
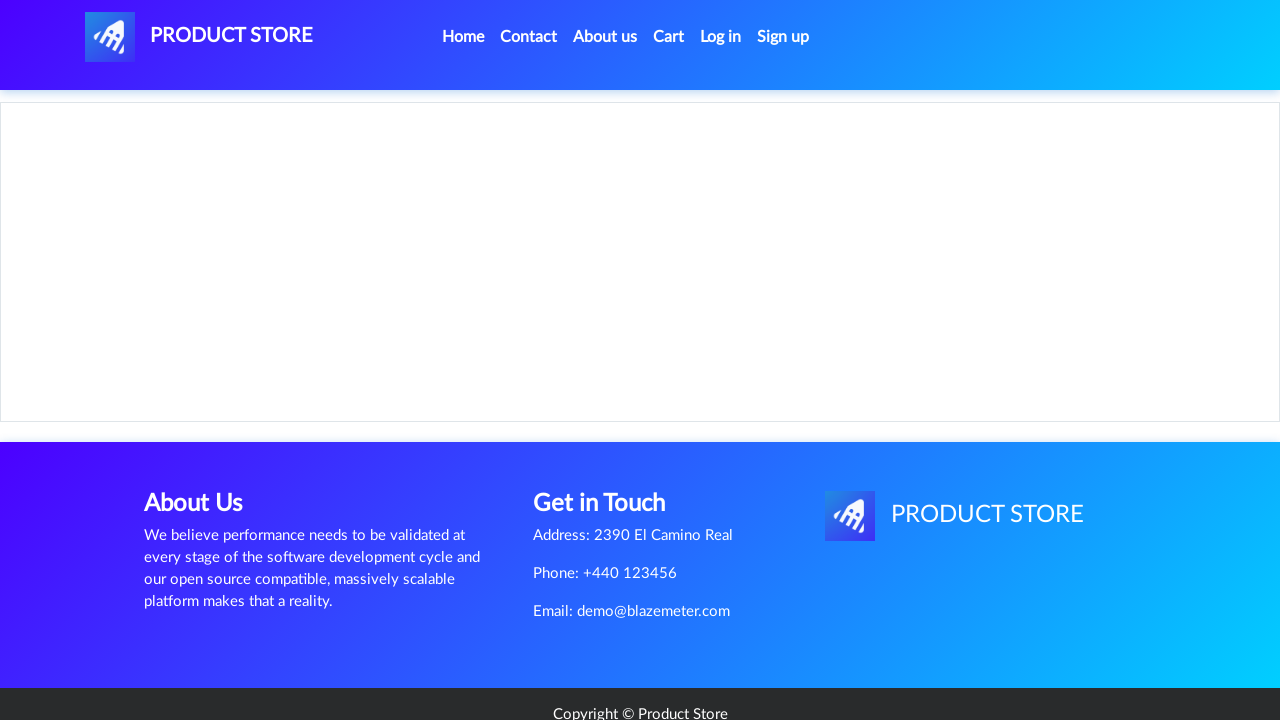

Clicked Add to cart button at (610, 440) on a:has-text('Add to cart')
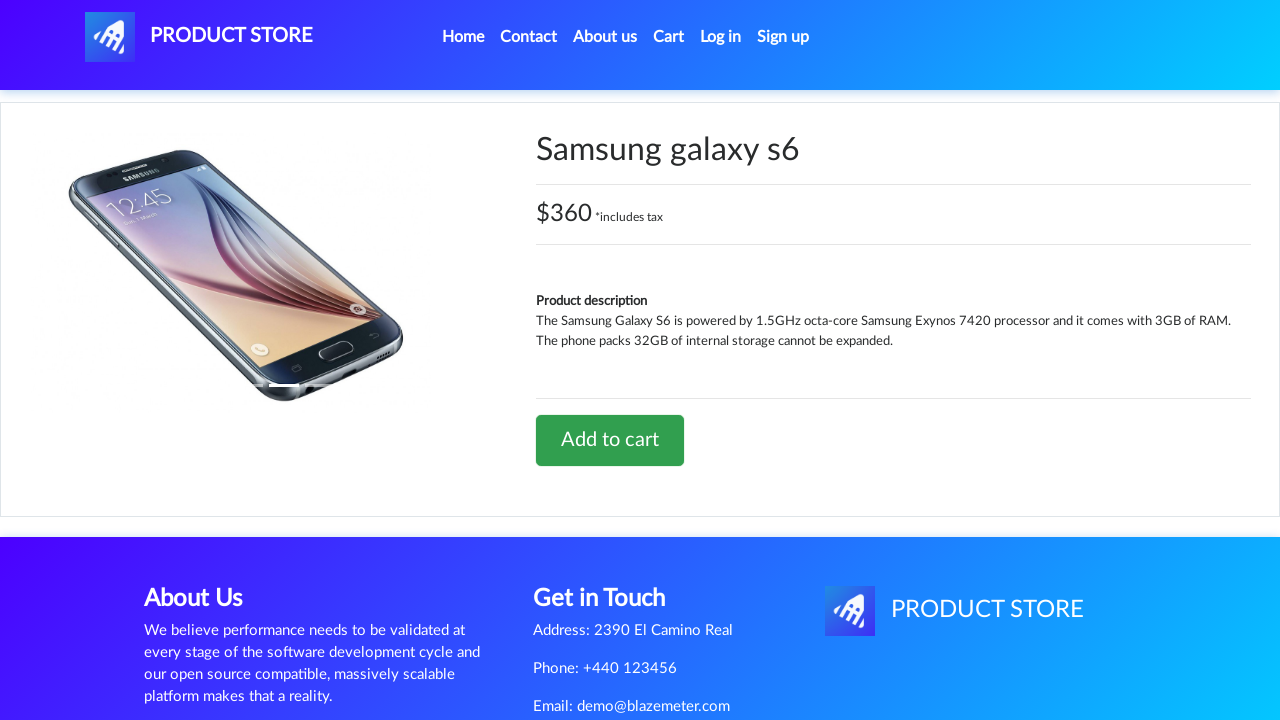

Set up dialog handler to accept confirmation
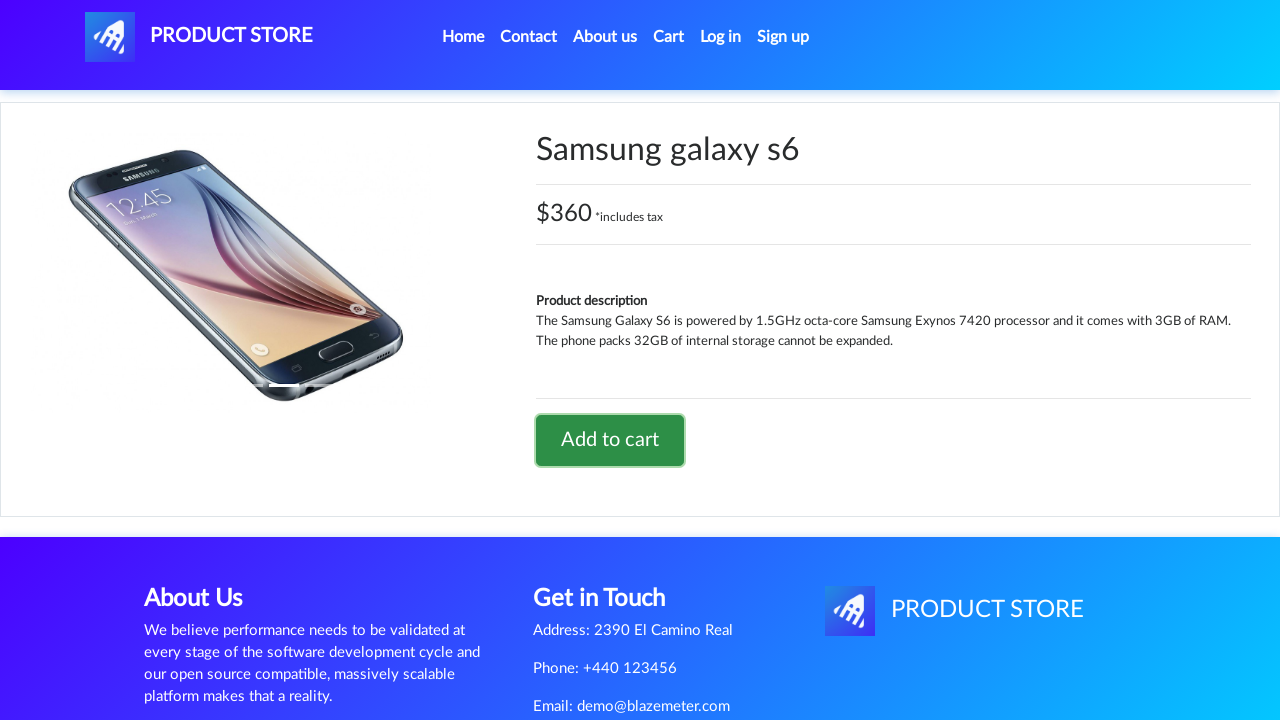

Waited 2 seconds for product to be added to cart
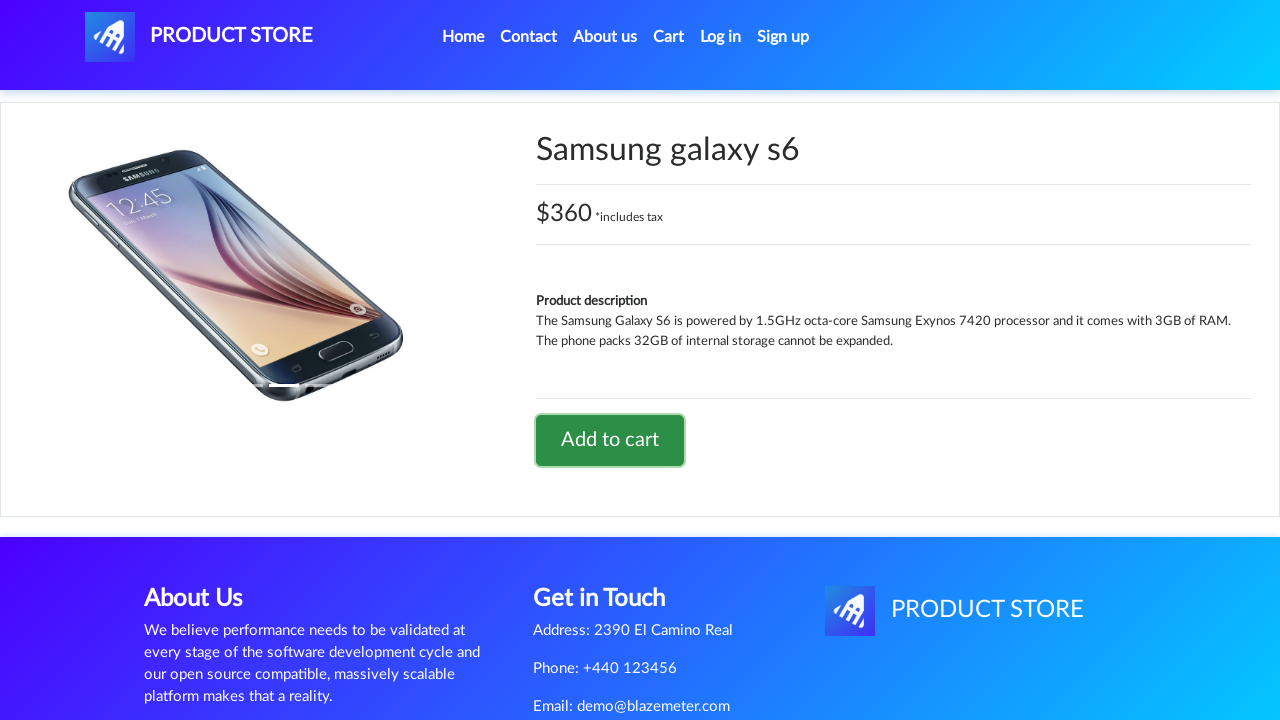

Clicked on Cart link at (669, 37) on a#cartur
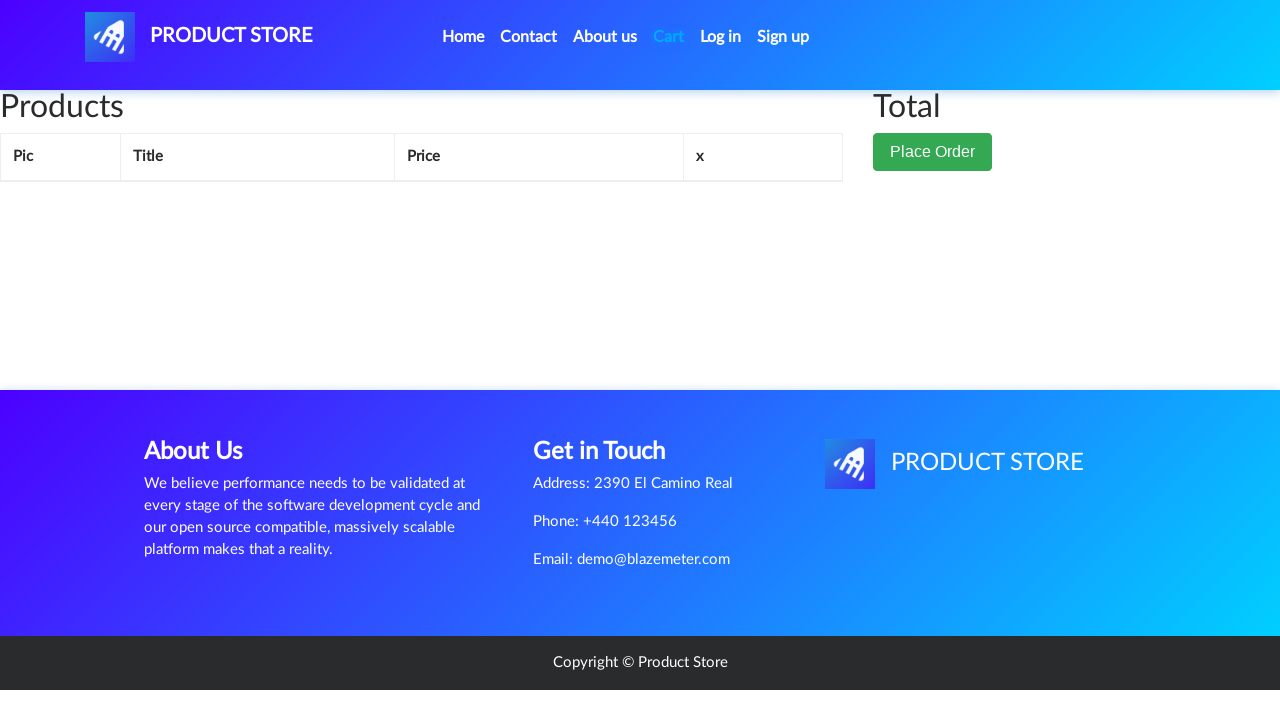

Cart items loaded
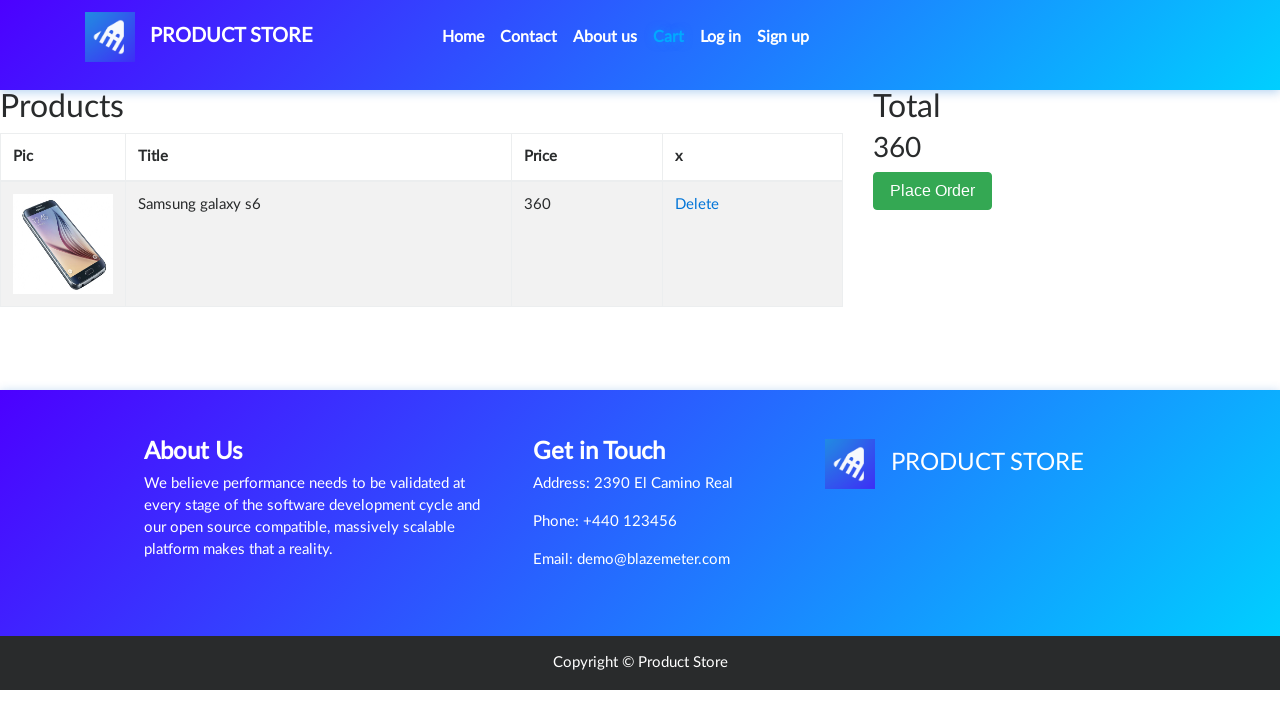

Clicked Place Order button at (933, 191) on button:has-text('Place Order')
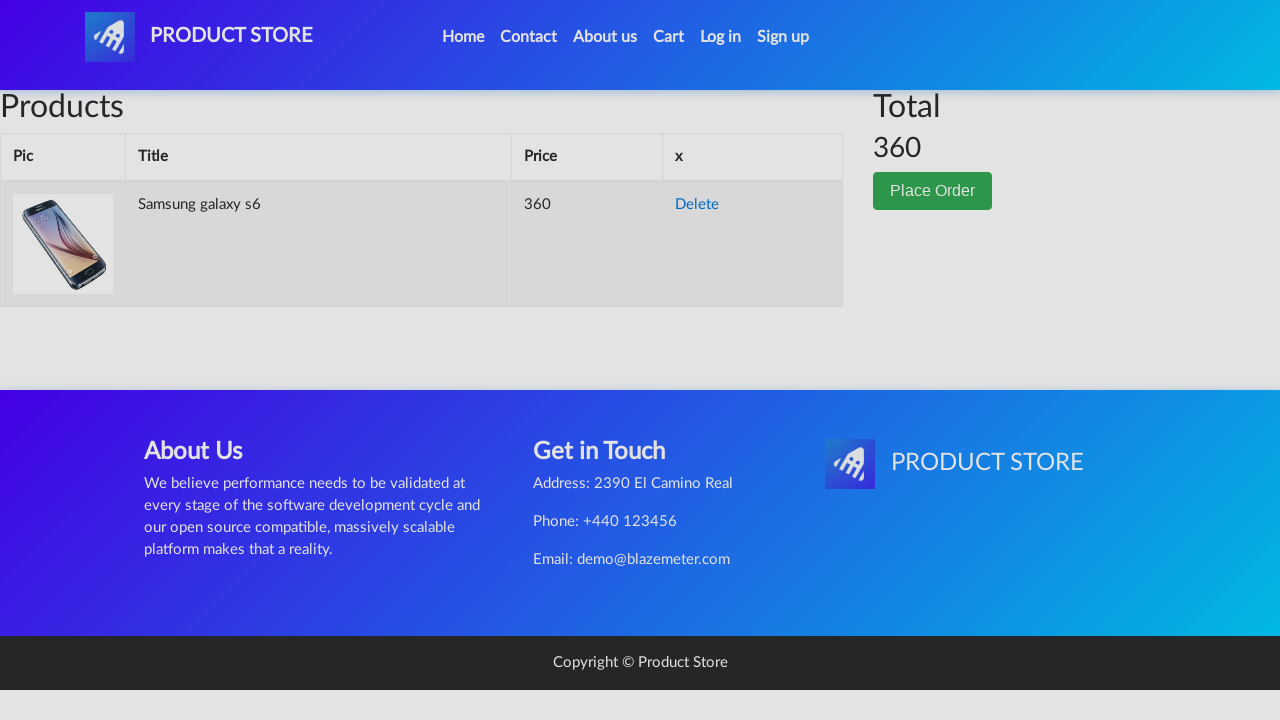

Order modal displayed
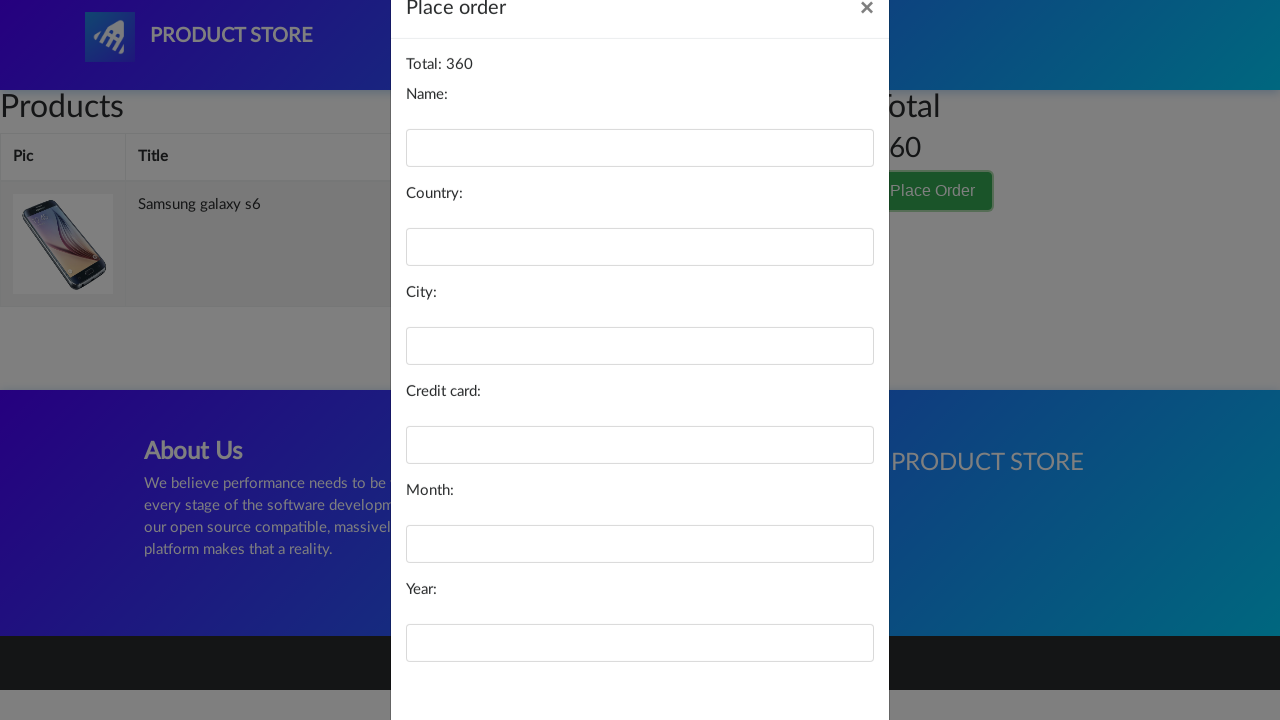

Filled name field with 'Mr Test' on #name
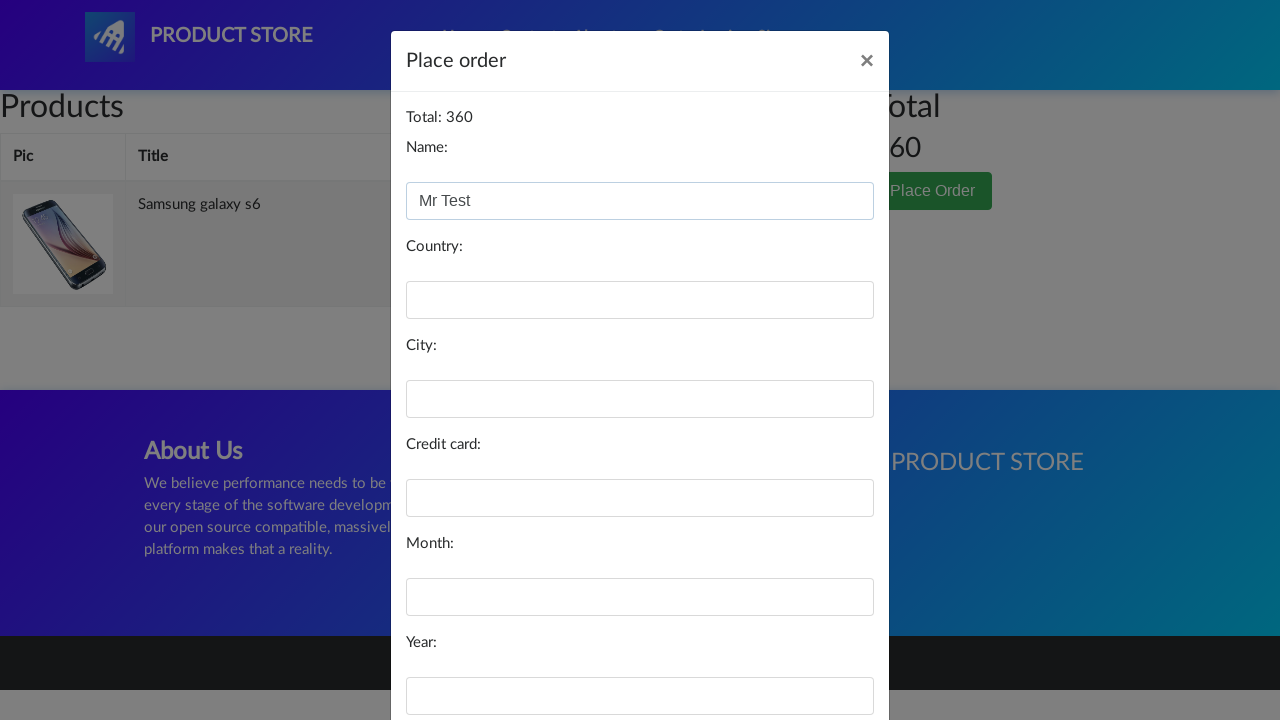

Filled country field with 'Norway' on #country
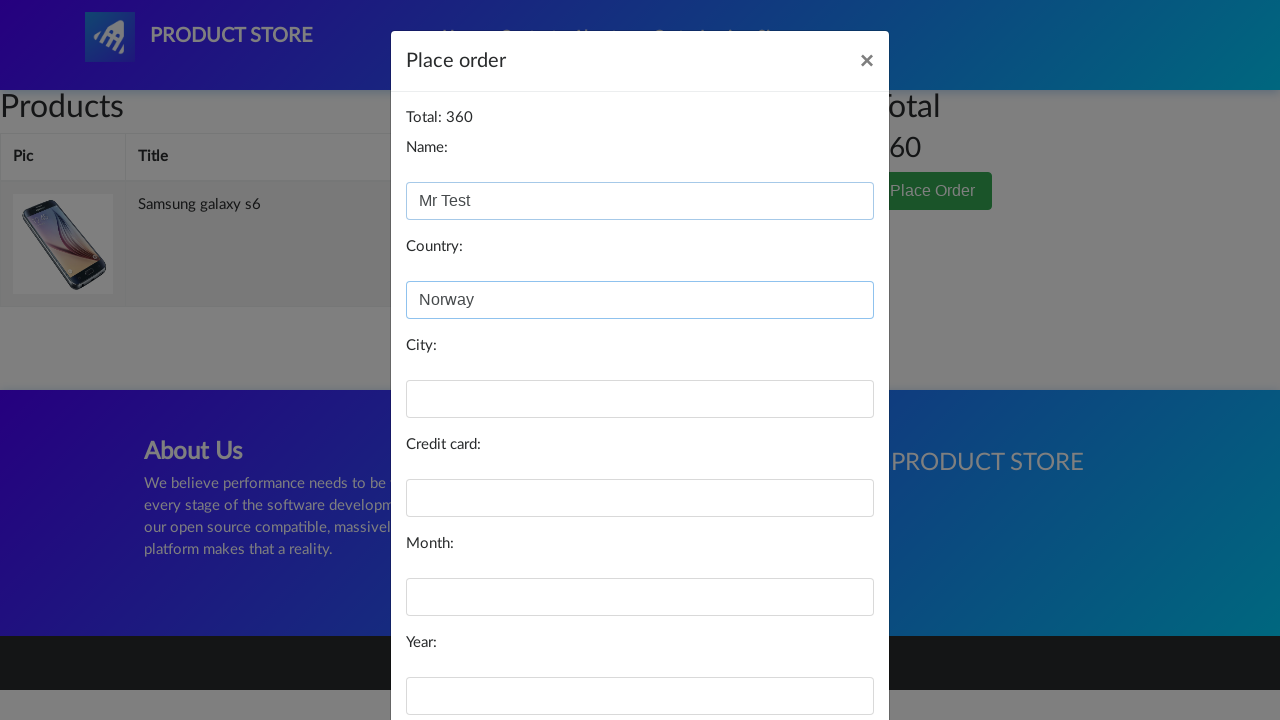

Filled city field with 'Tromsø' on #city
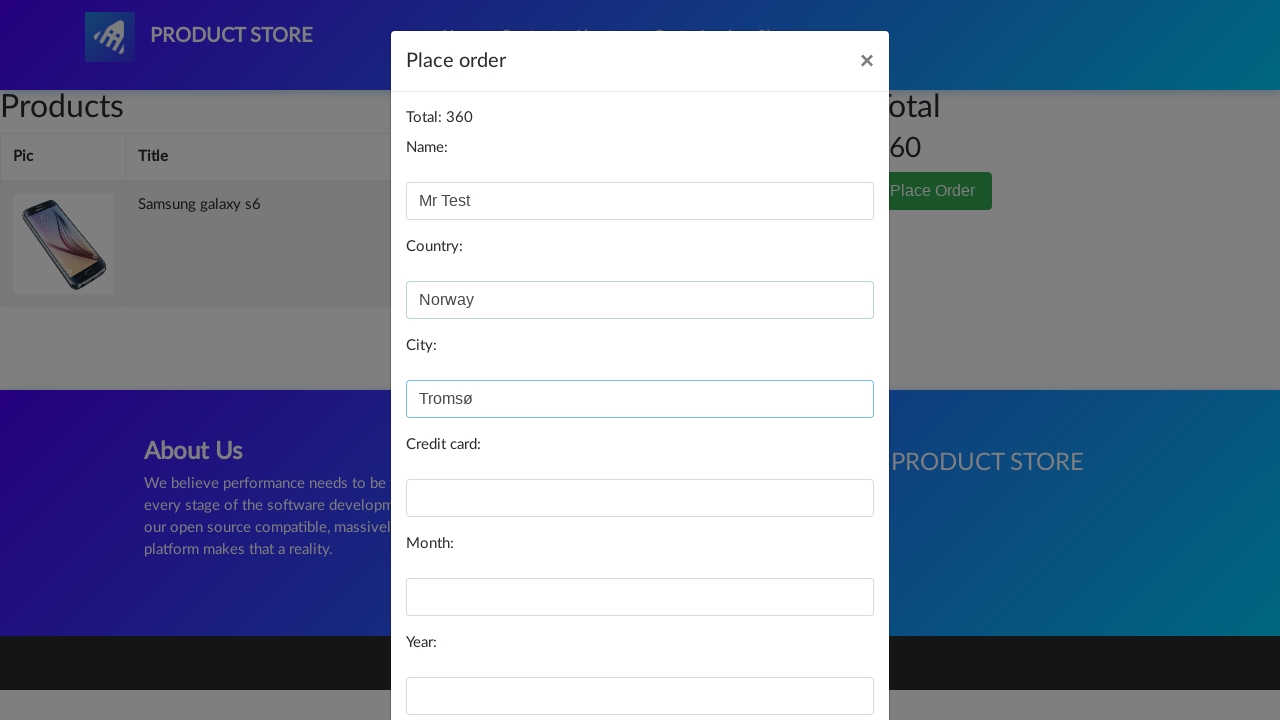

Filled card field with '4376232127005830' on #card
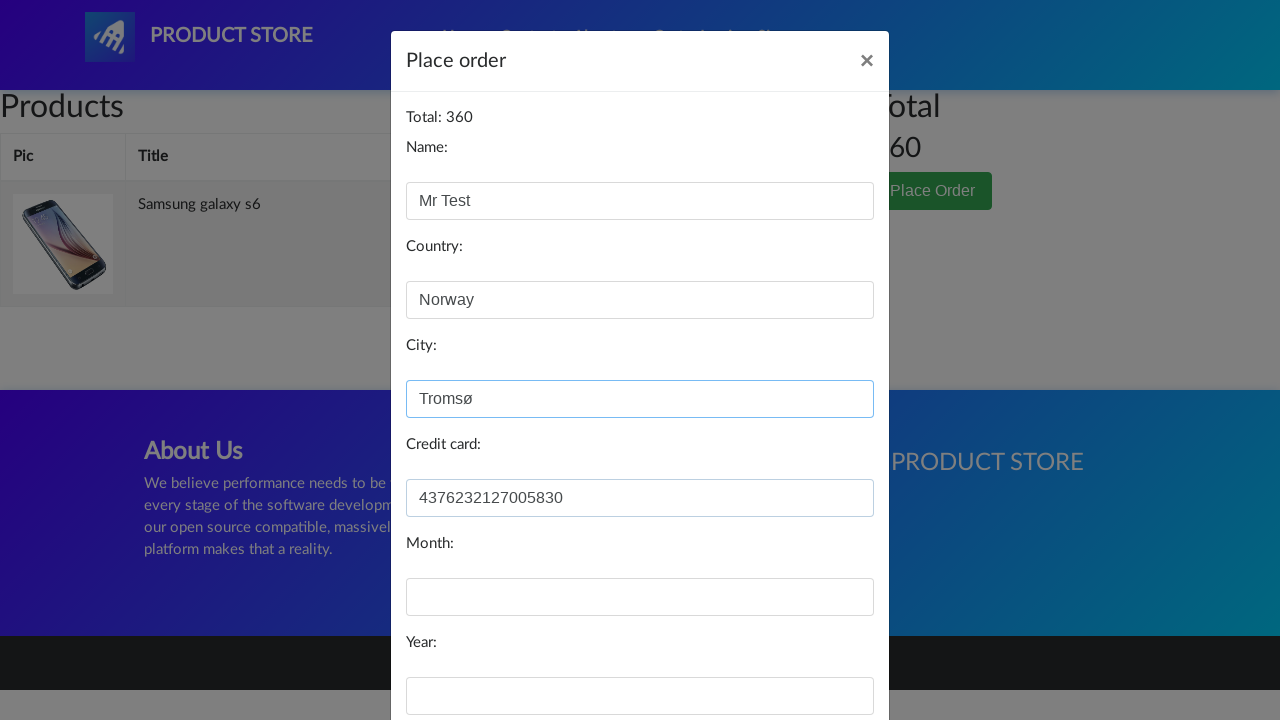

Filled month field with 'May' on #month
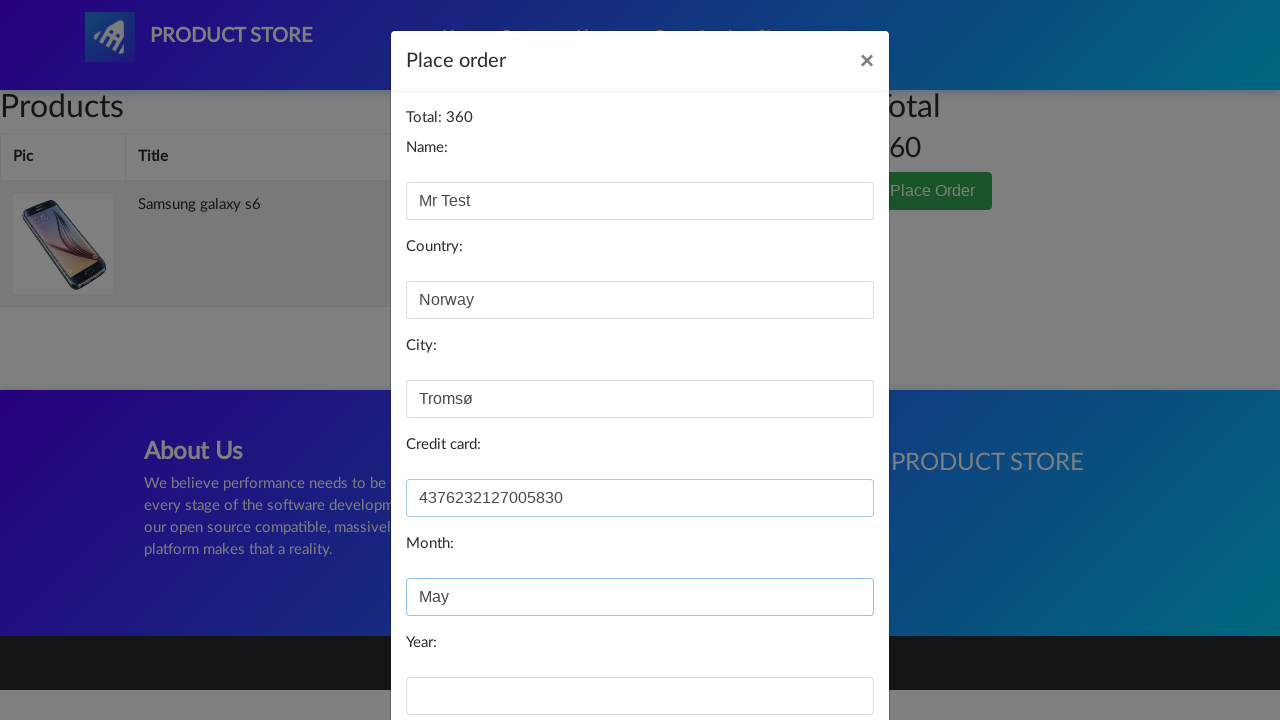

Filled year field with '2022' on #year
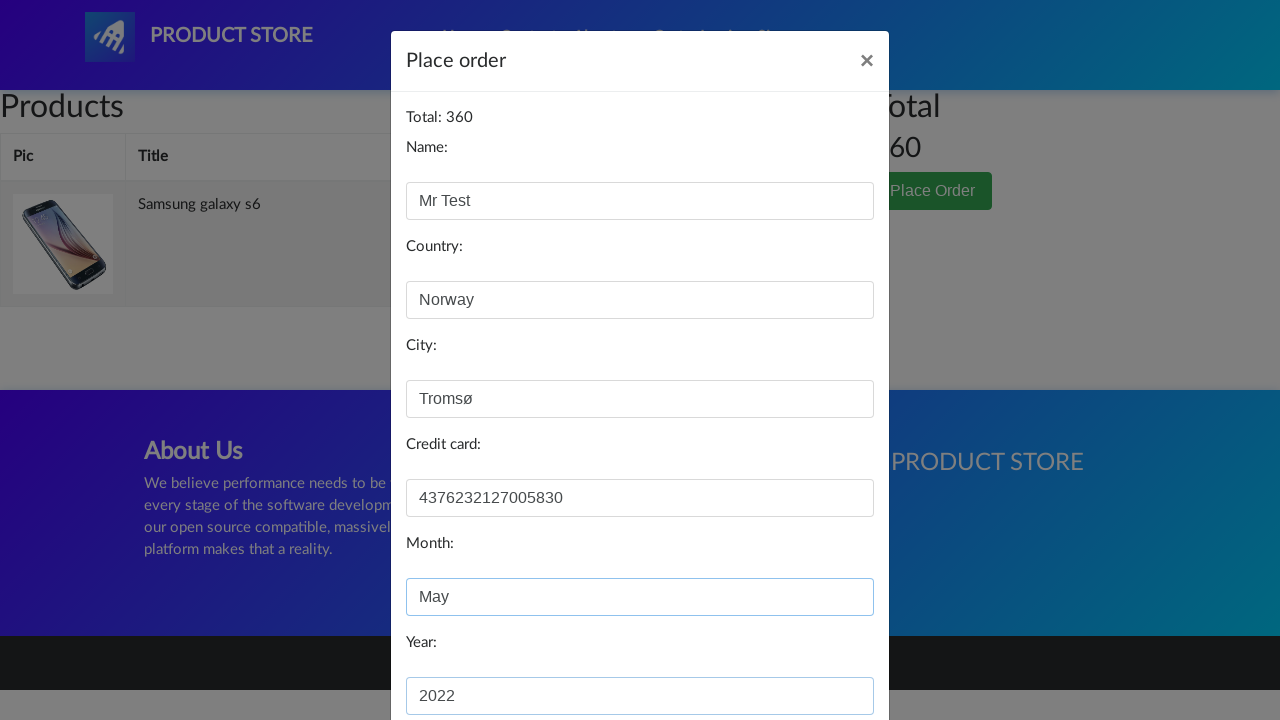

Waited 1 second for form processing
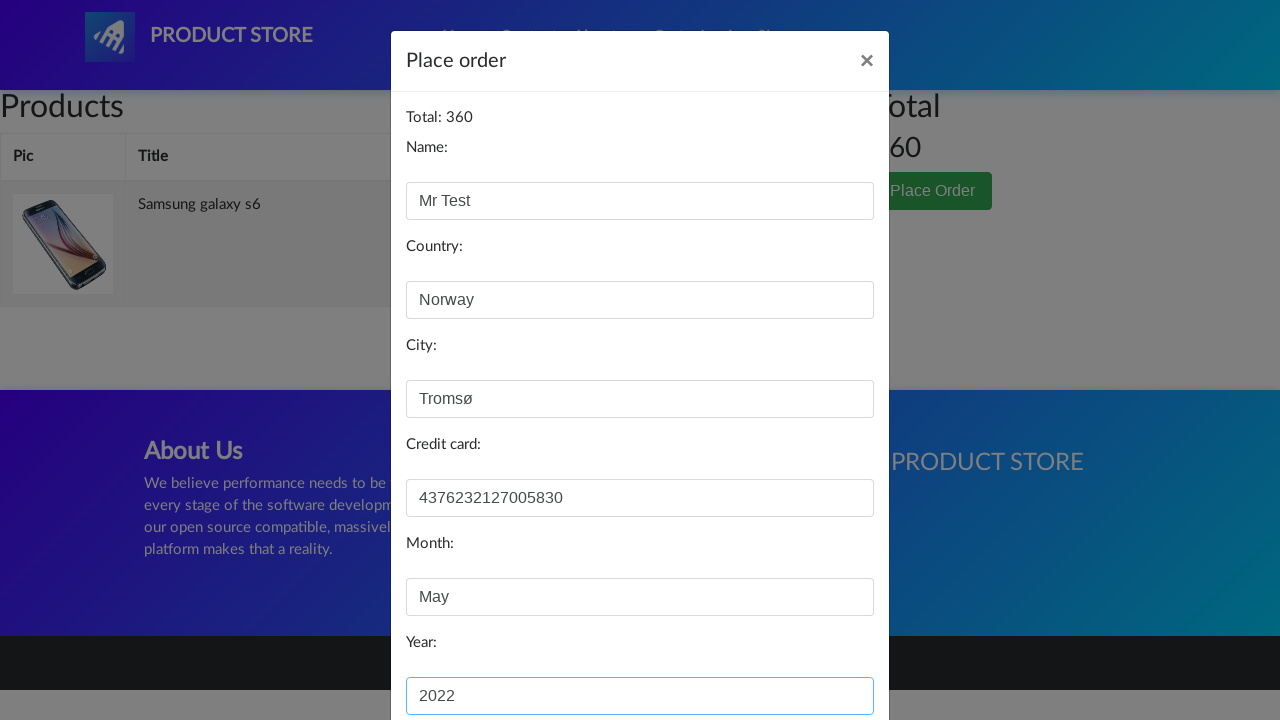

Clicked Purchase button to complete checkout at (823, 655) on button:has-text('Purchase')
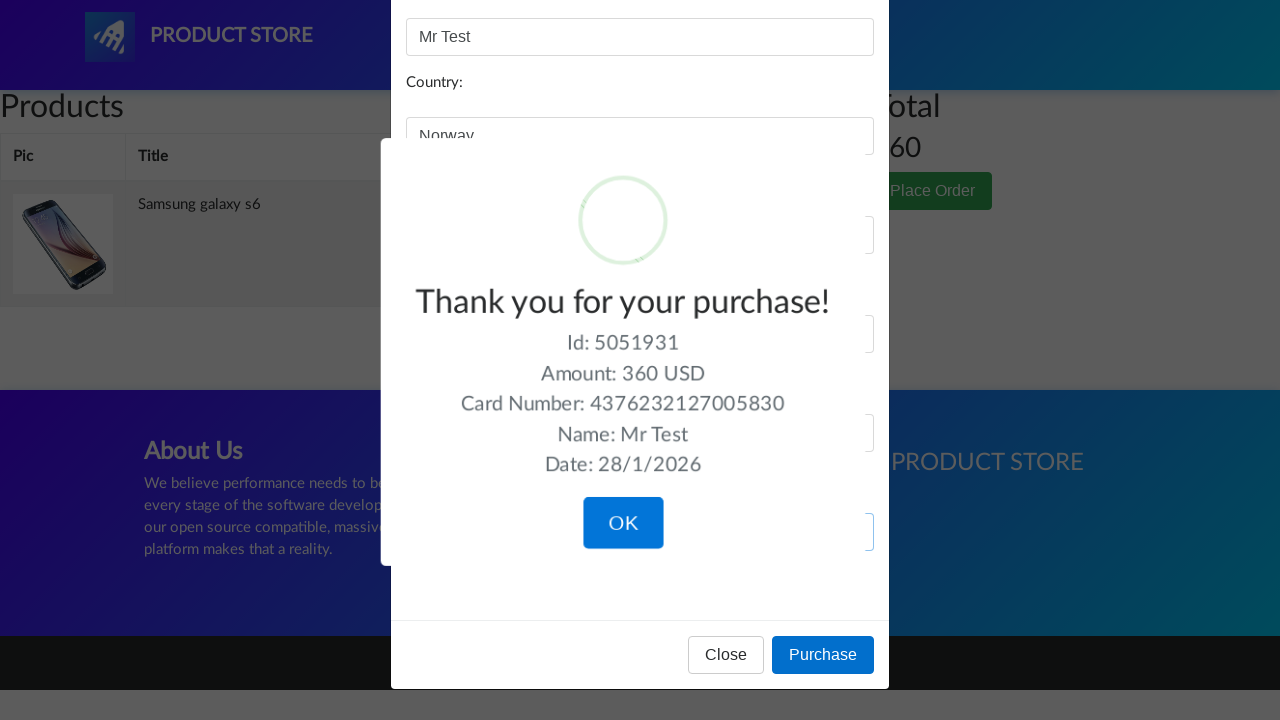

Purchase confirmation dialog appeared
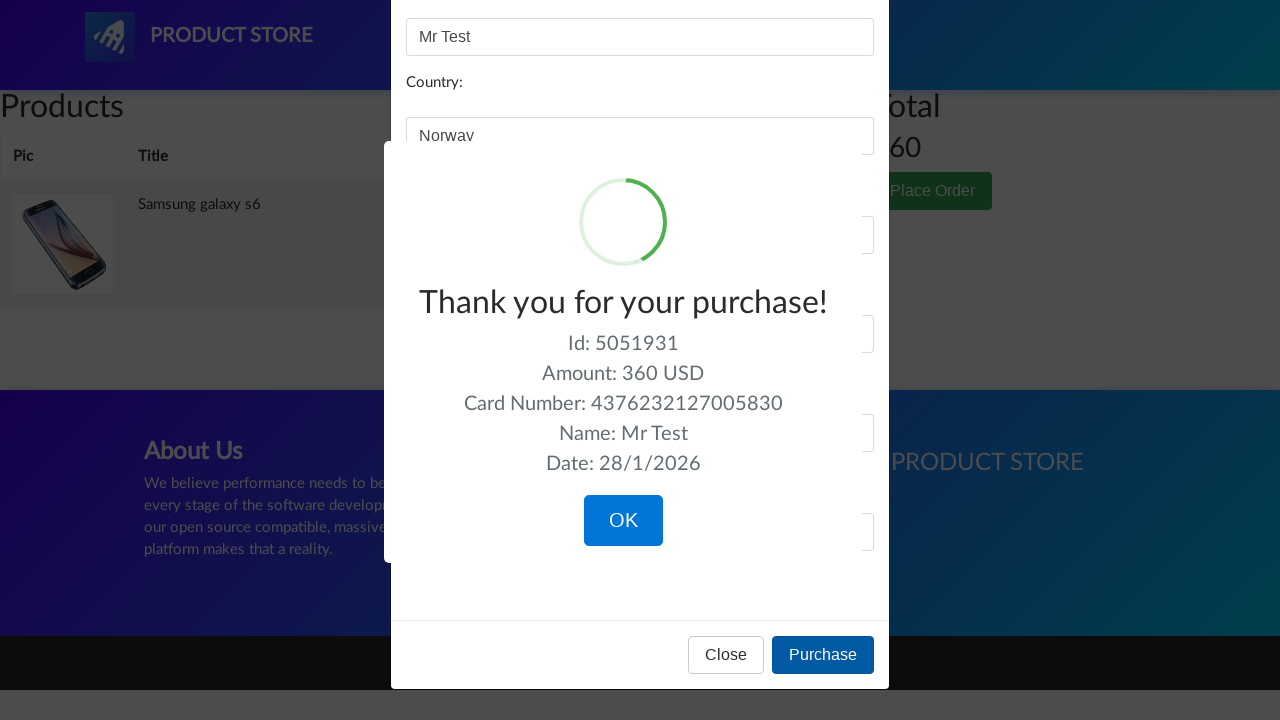

Clicked confirmation button to finalize purchase at (623, 521) on button.confirm
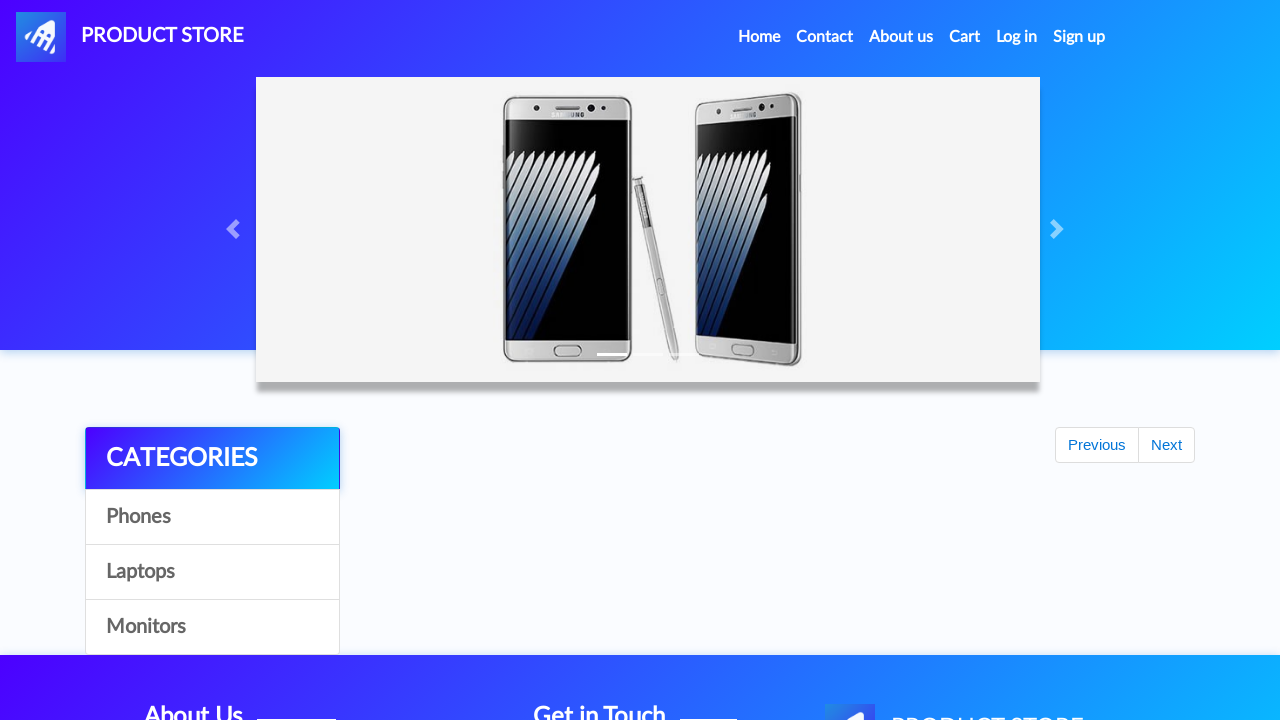

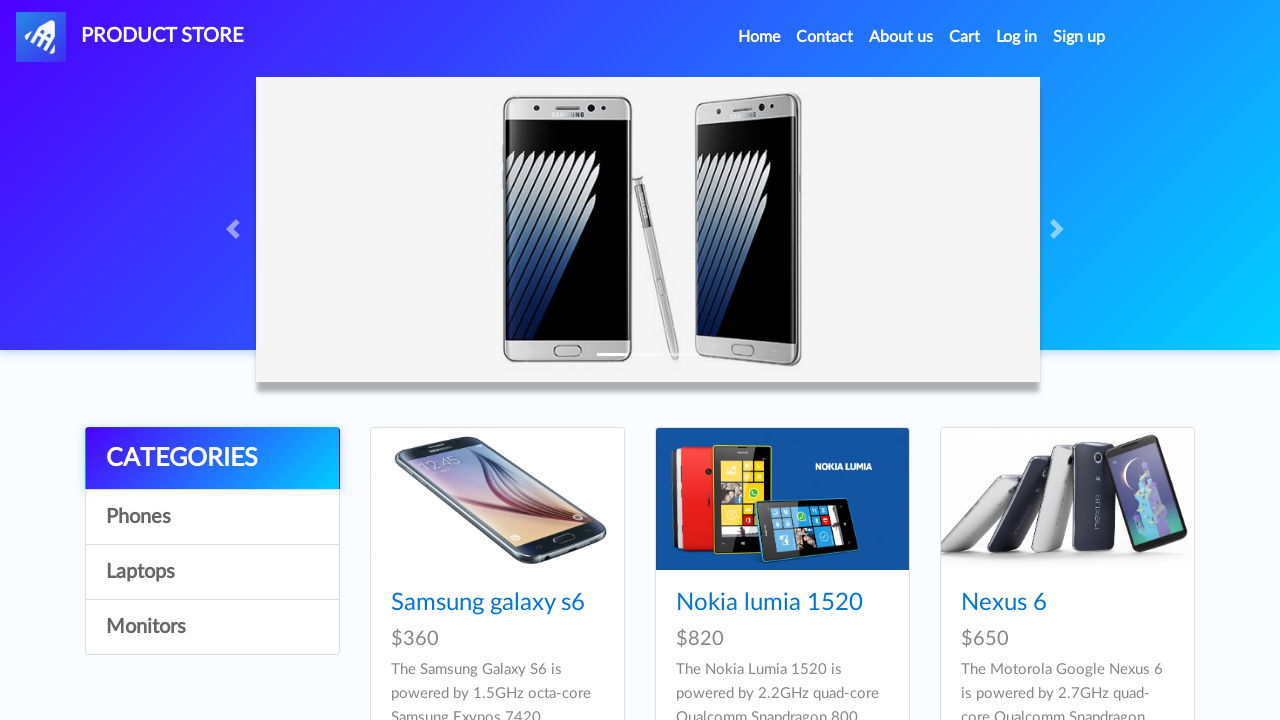